Tests alert handling functionality by navigating to the alerts section and interacting with a prompt alert box

Starting URL: http://demo.automationtesting.in/Register.html

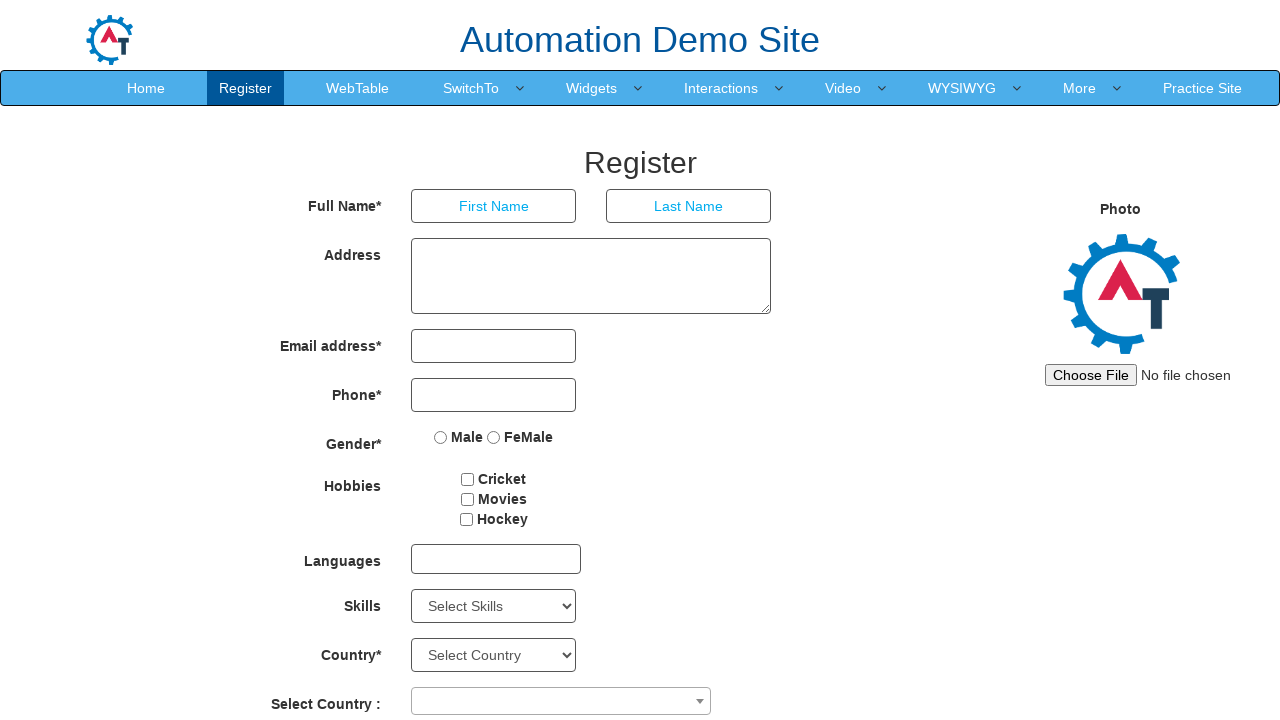

Clicked on SwitchTo menu at (471, 88) on xpath=//a[normalize-space()='SwitchTo']
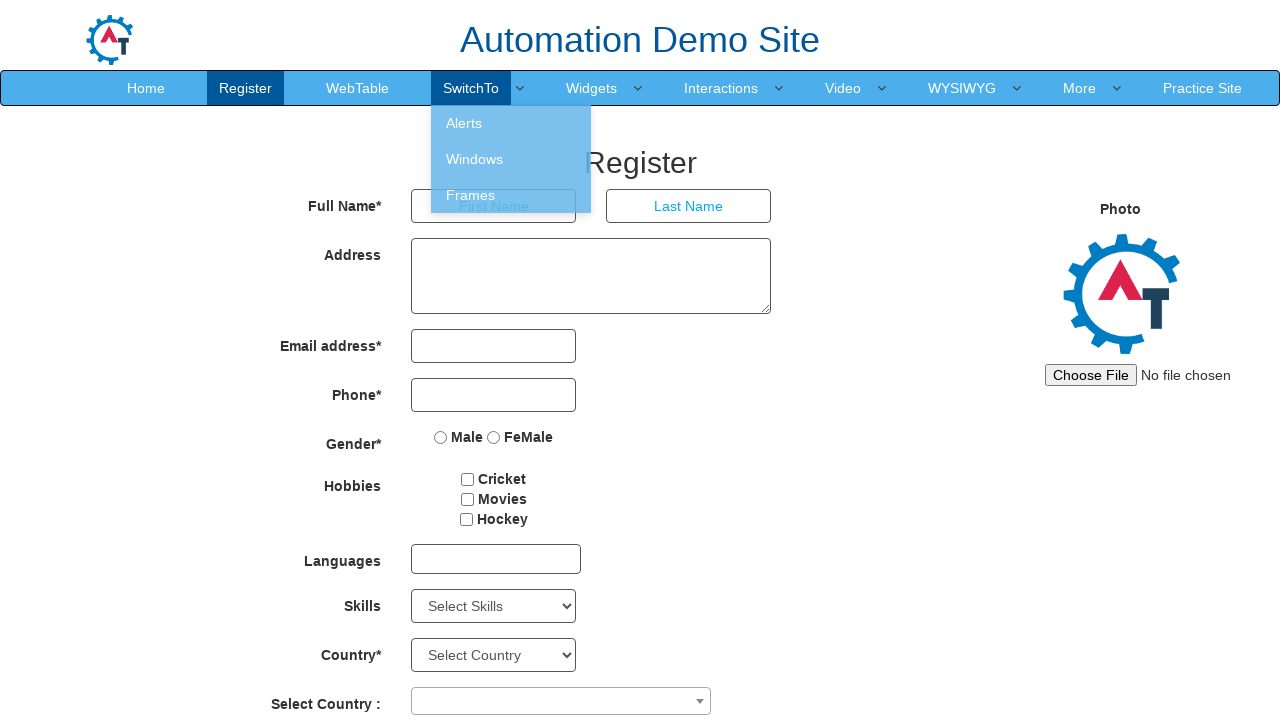

Clicked on Alerts option at (511, 123) on xpath=//a[normalize-space()='Alerts']
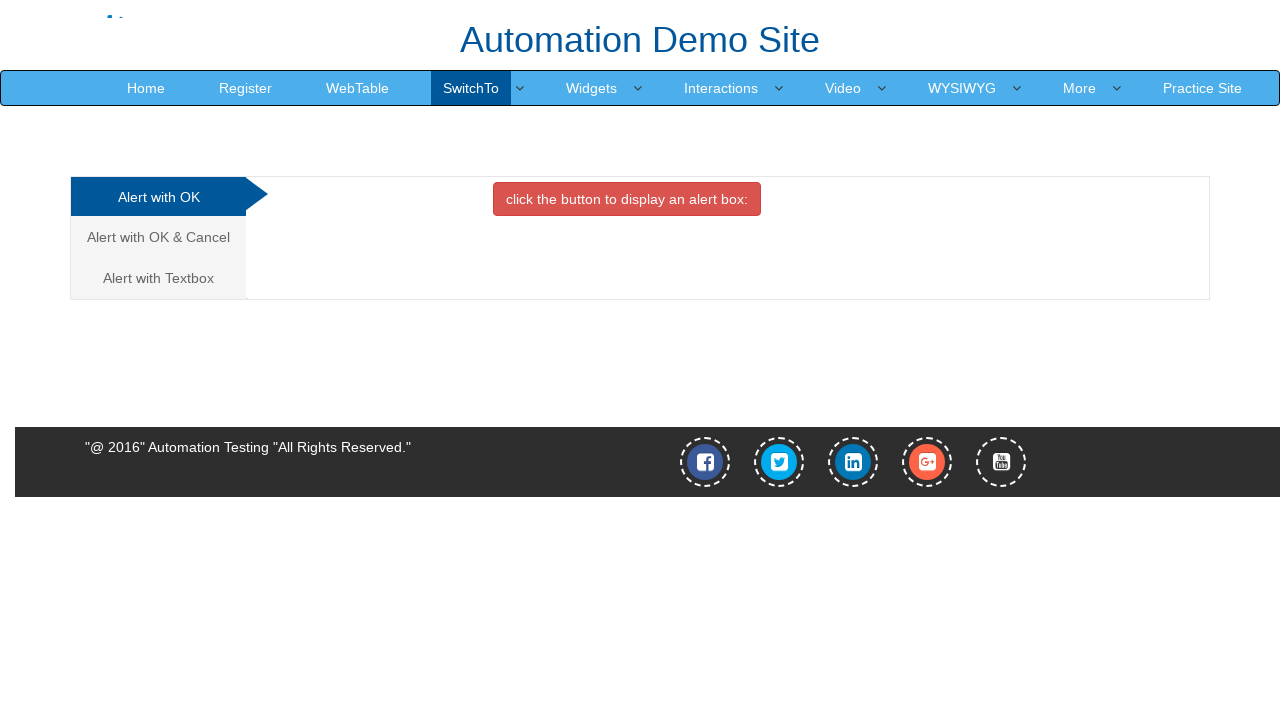

Clicked on Alert with Textbox tab at (158, 278) on xpath=//a[normalize-space()='Alert with Textbox']
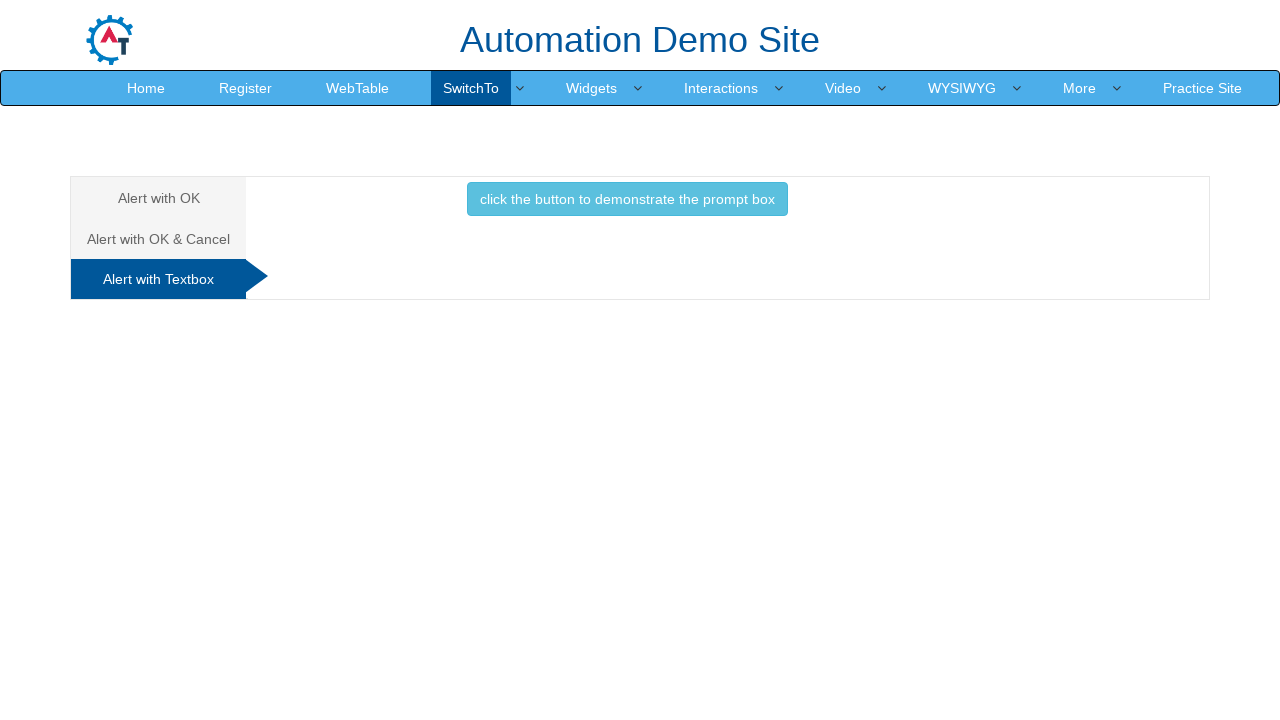

Clicked button to trigger prompt box at (627, 199) on xpath=//button[normalize-space()='click the button to demonstrate the prompt box
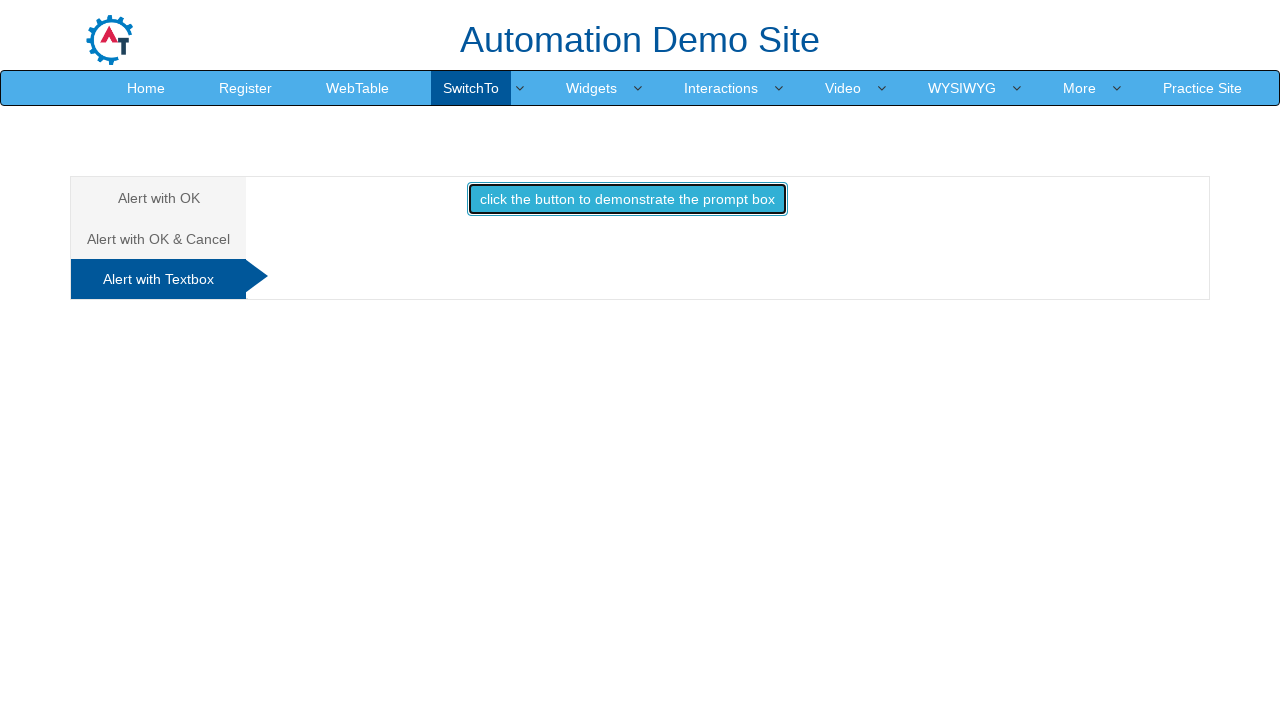

Accepted prompt dialog with text 'Welcome to Alert Box'
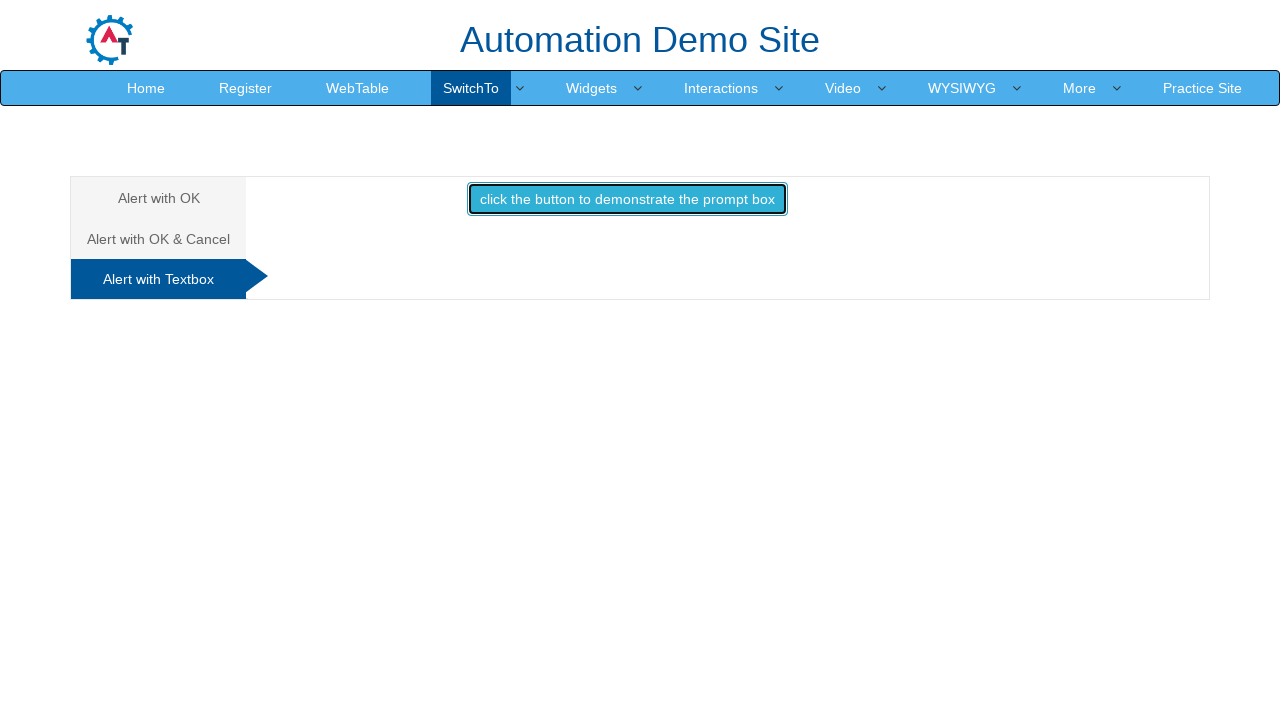

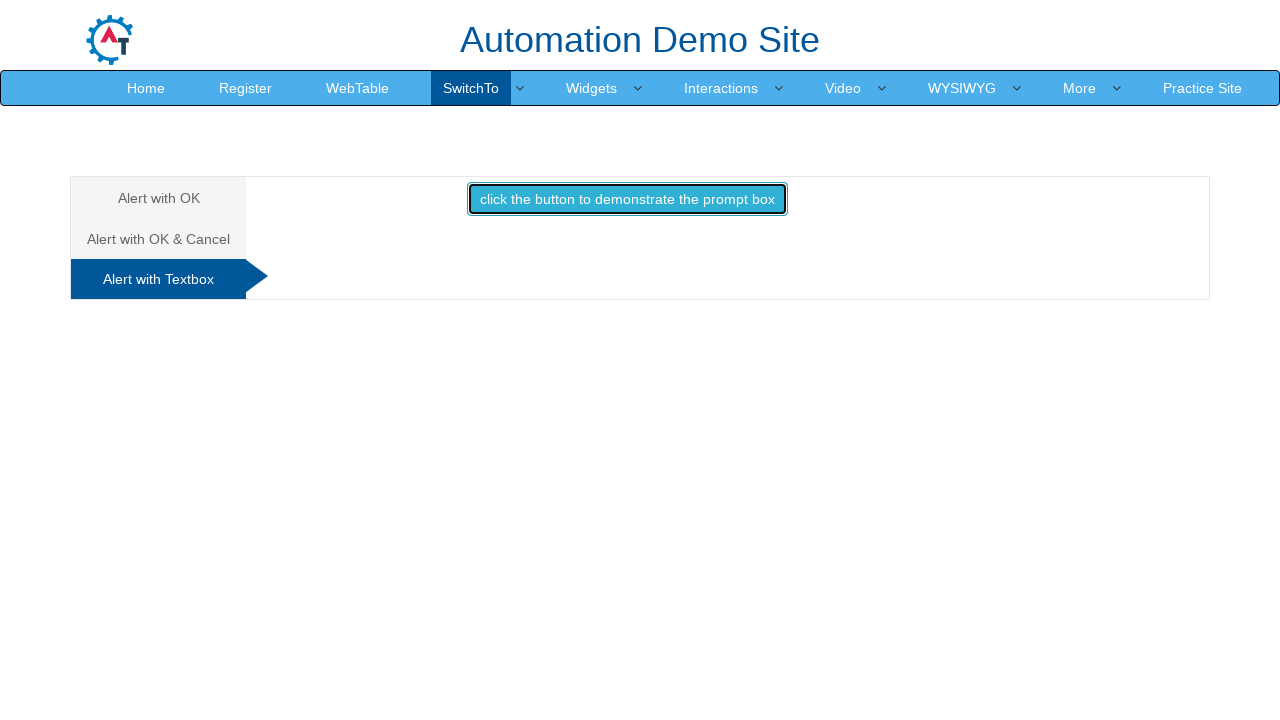